Tests drag and drop functionality by dragging an element from source to destination on a test automation practice site

Starting URL: https://testautomationpractice.blogspot.com/

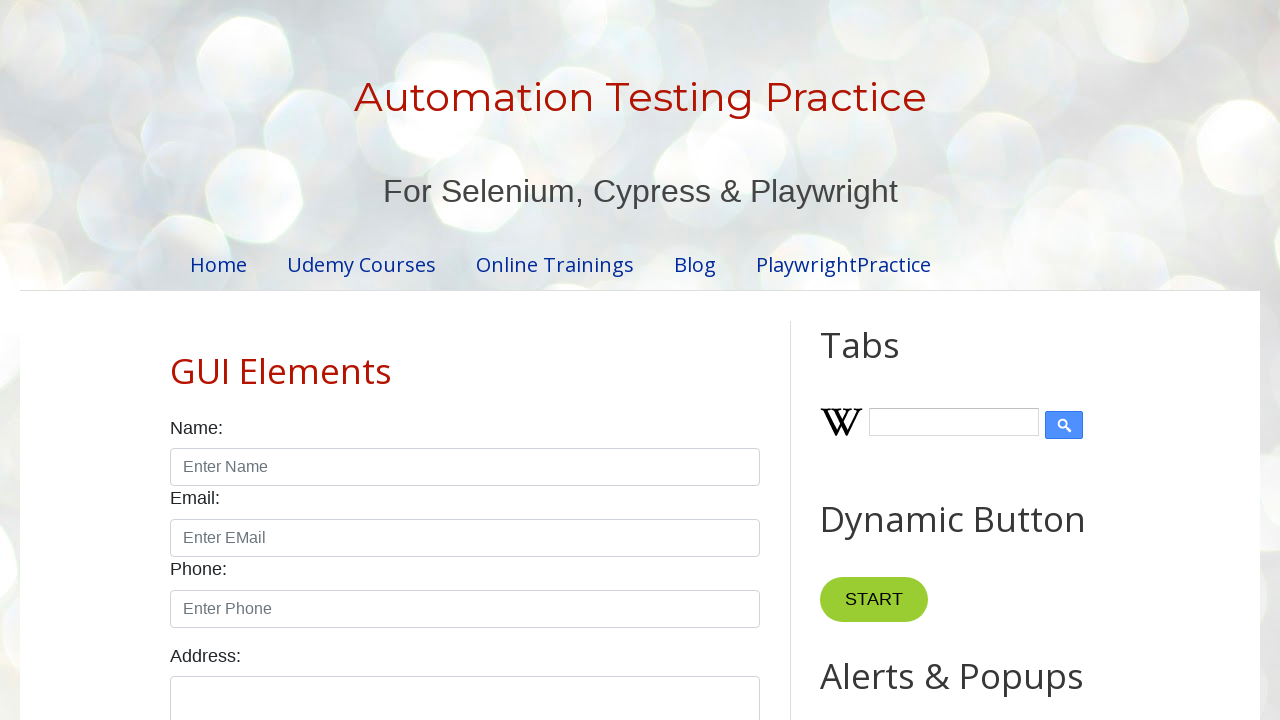

Located draggable source element
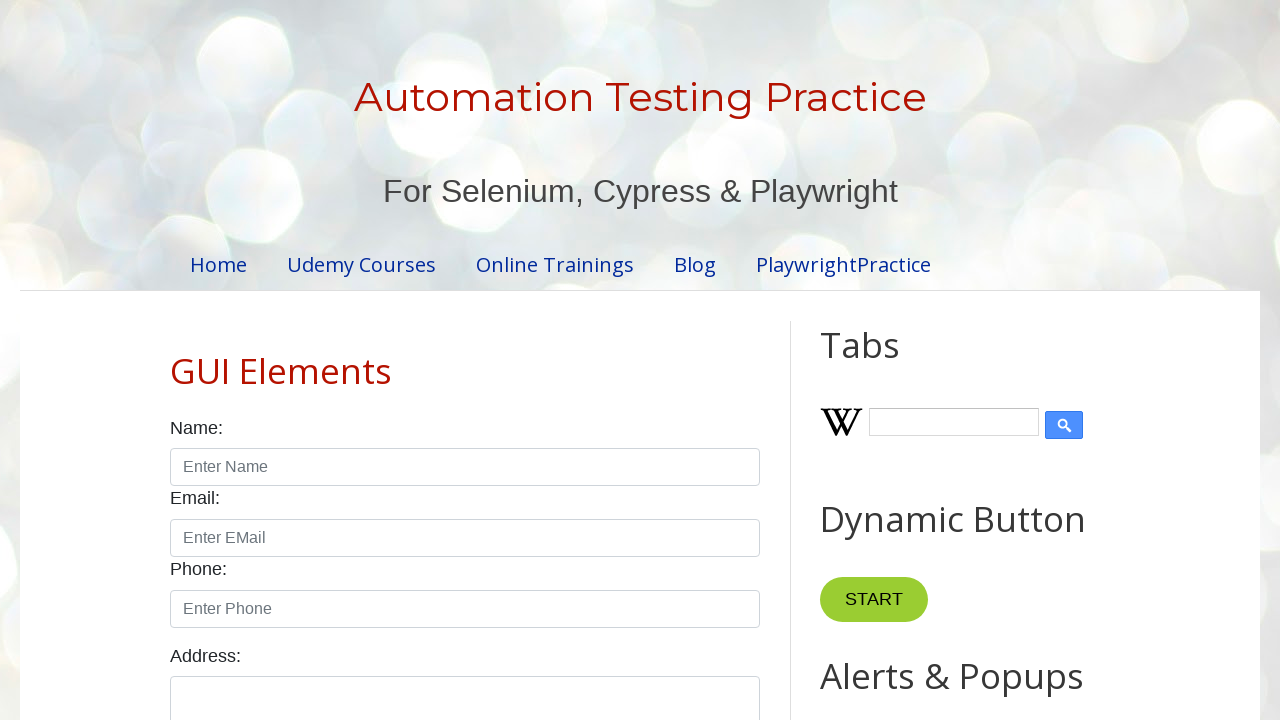

Located droppable destination element
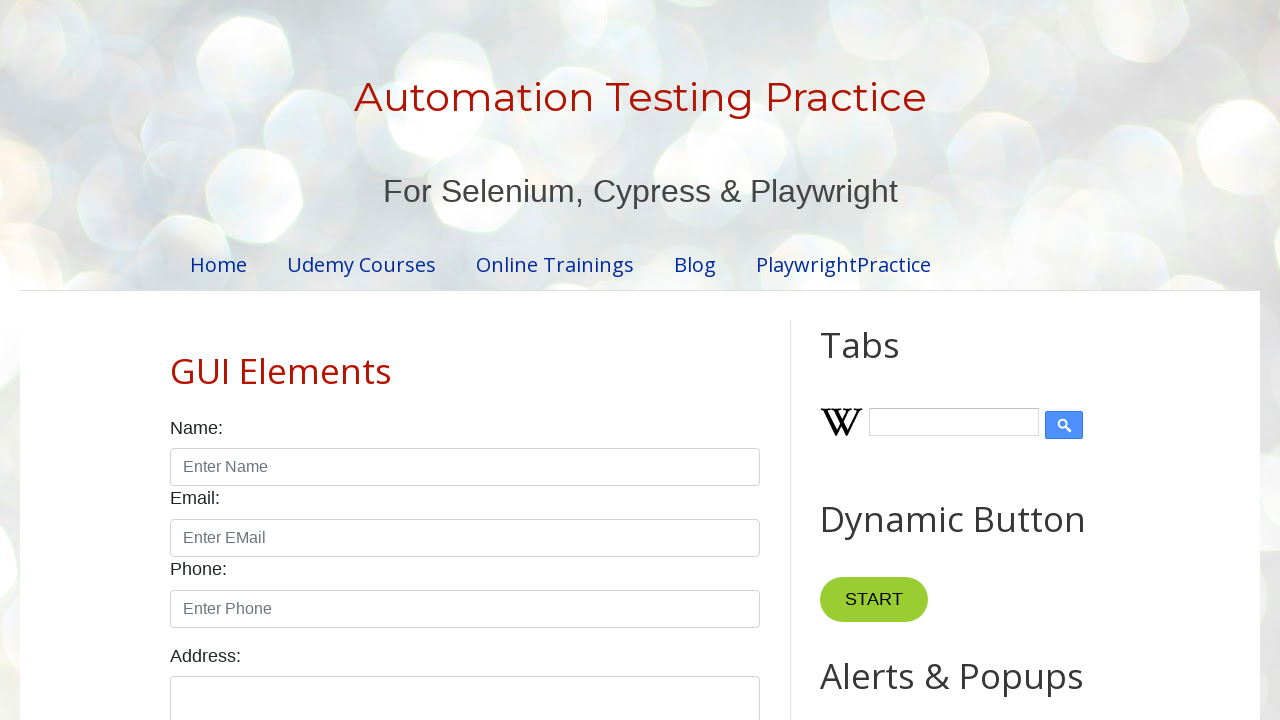

Dragged source element to destination at (1015, 386)
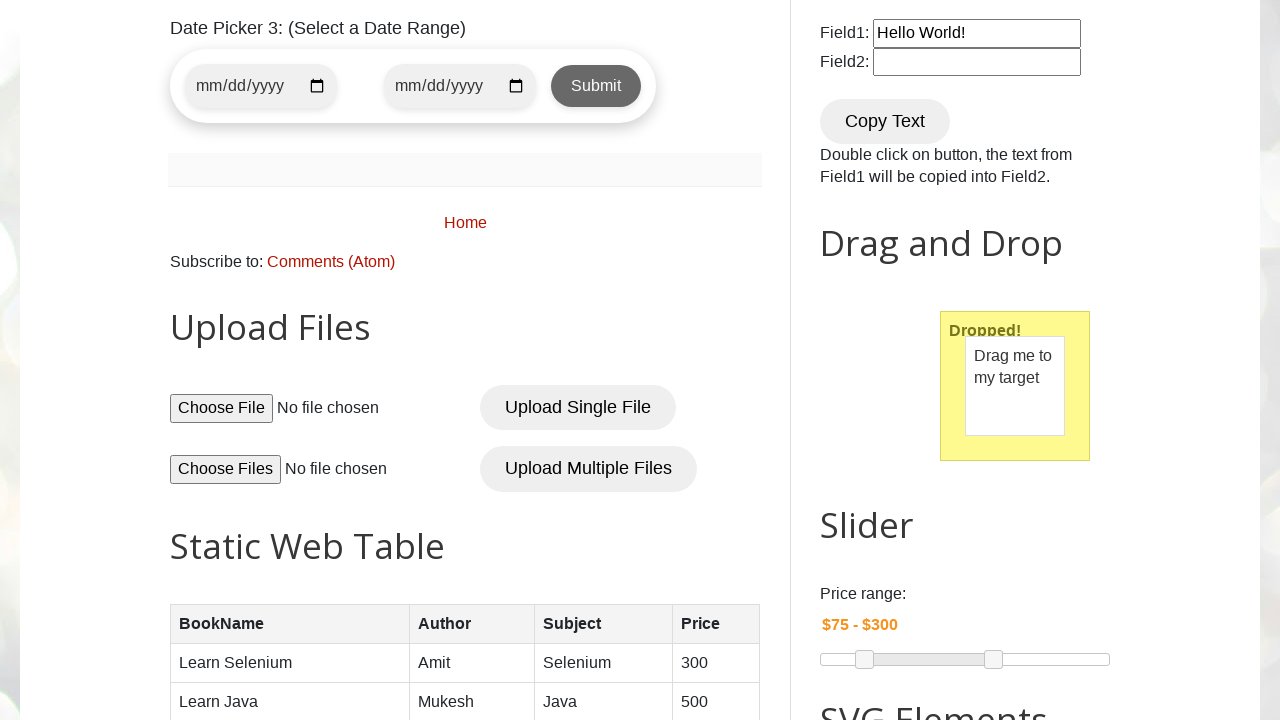

Waited 2000ms for drag and drop action to complete
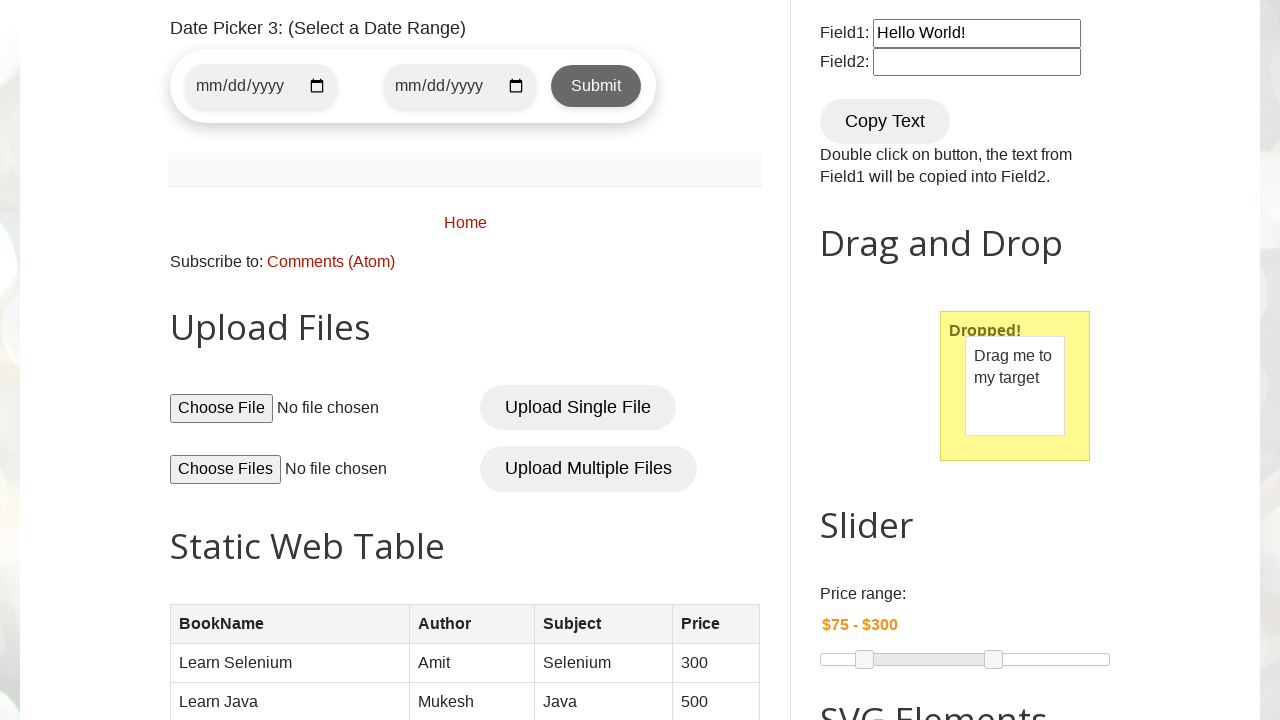

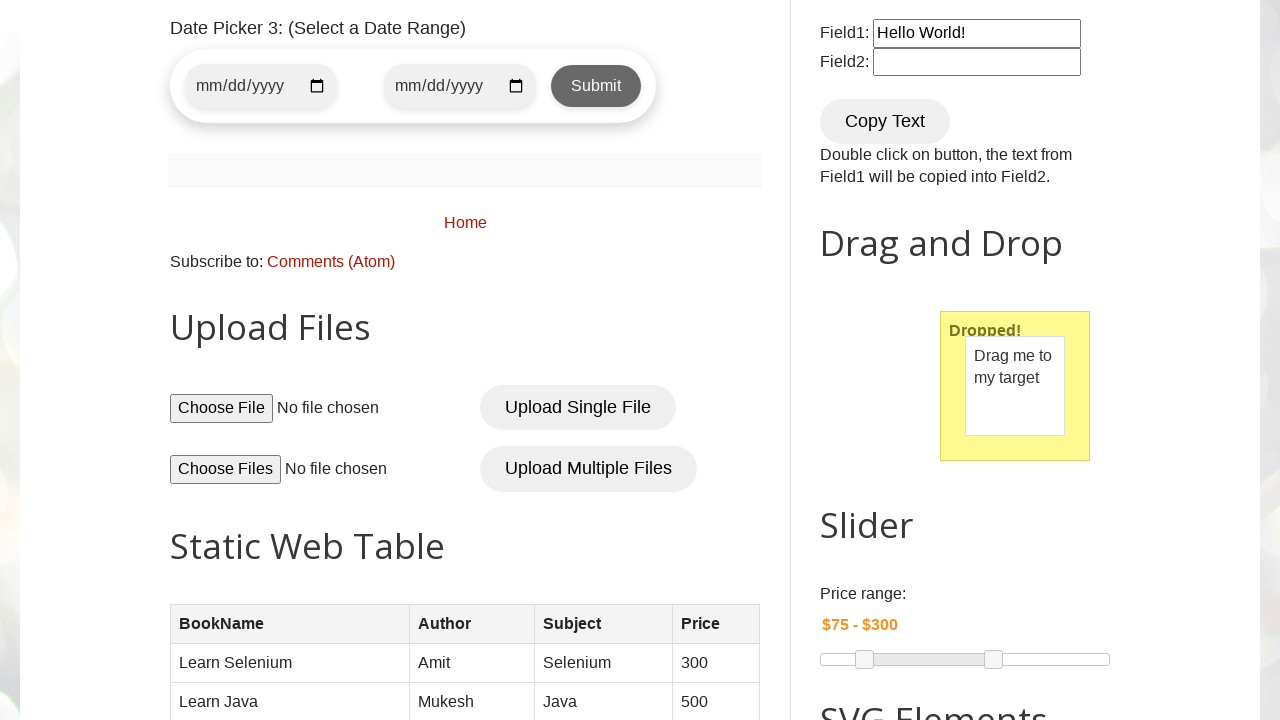